Tests iframe handling and JavaScript scrolling by navigating to a practice page, switching to an embedded iframe to click a link, then switching back to the parent frame to interact with a radio button.

Starting URL: https://rahulshettyacademy.com/AutomationPractice/#

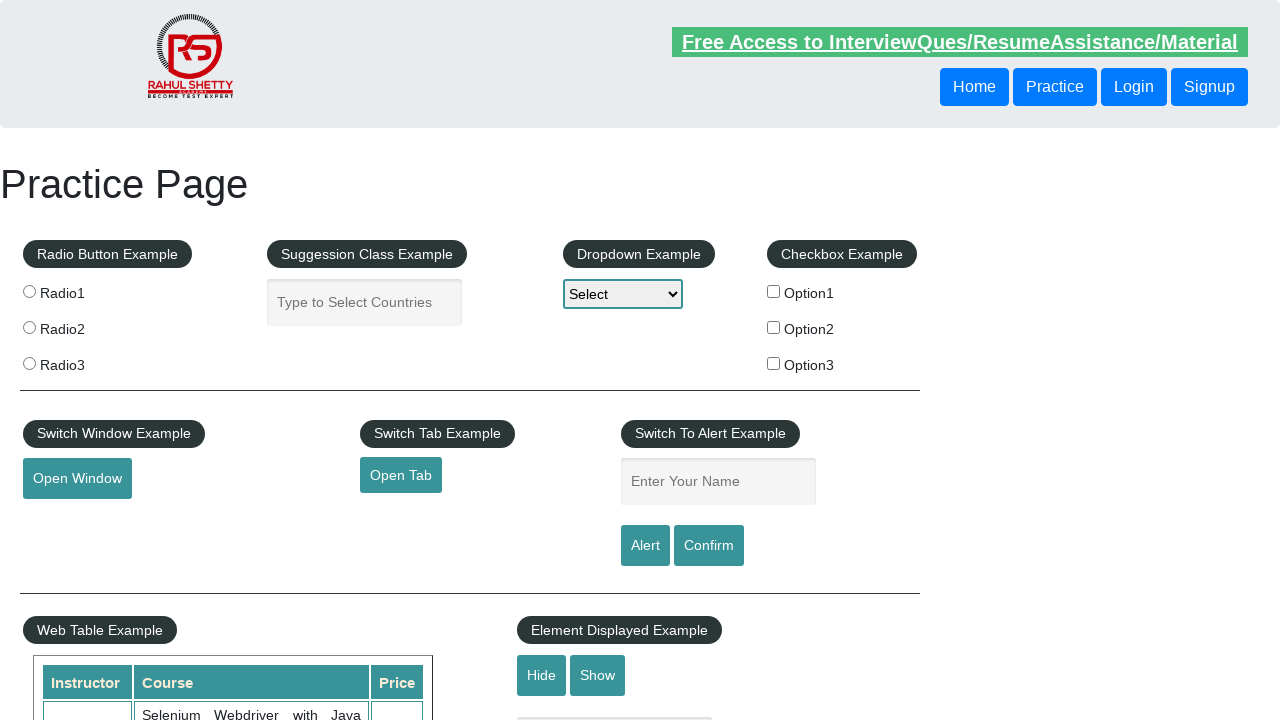

Scrolled down the page by 1190 pixels to reveal iframe
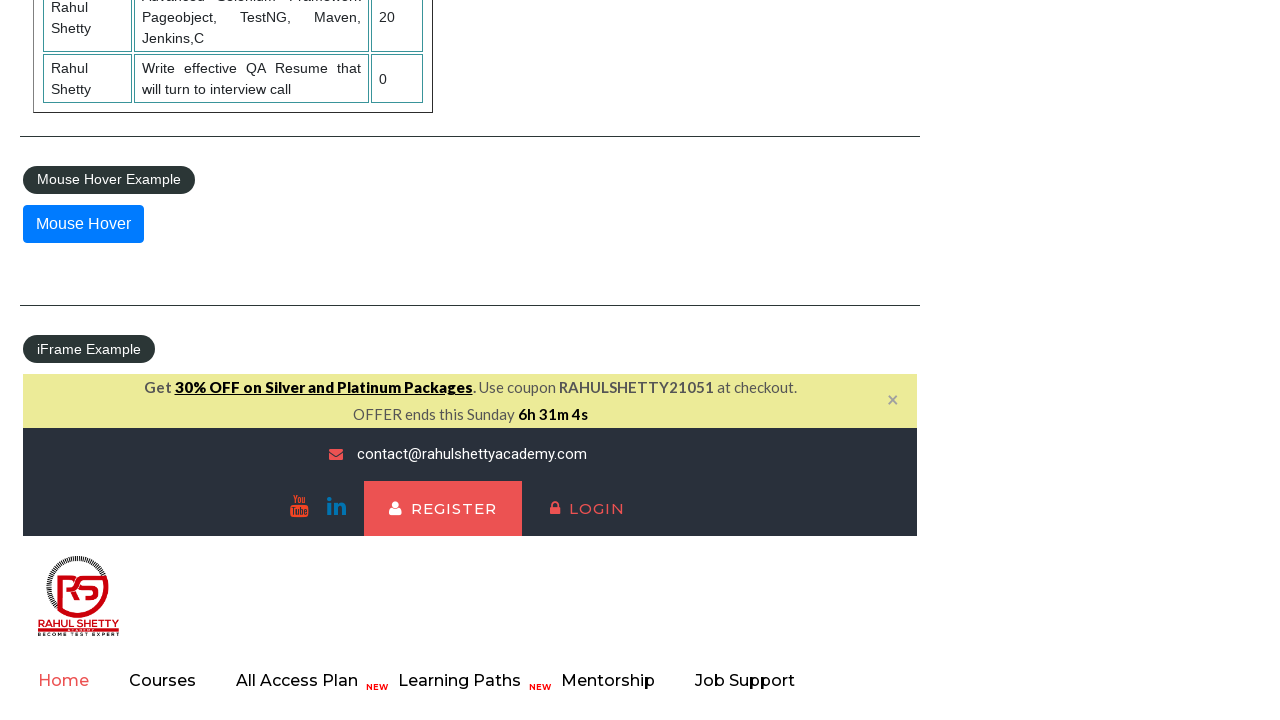

Located and switched to the courses-iframe
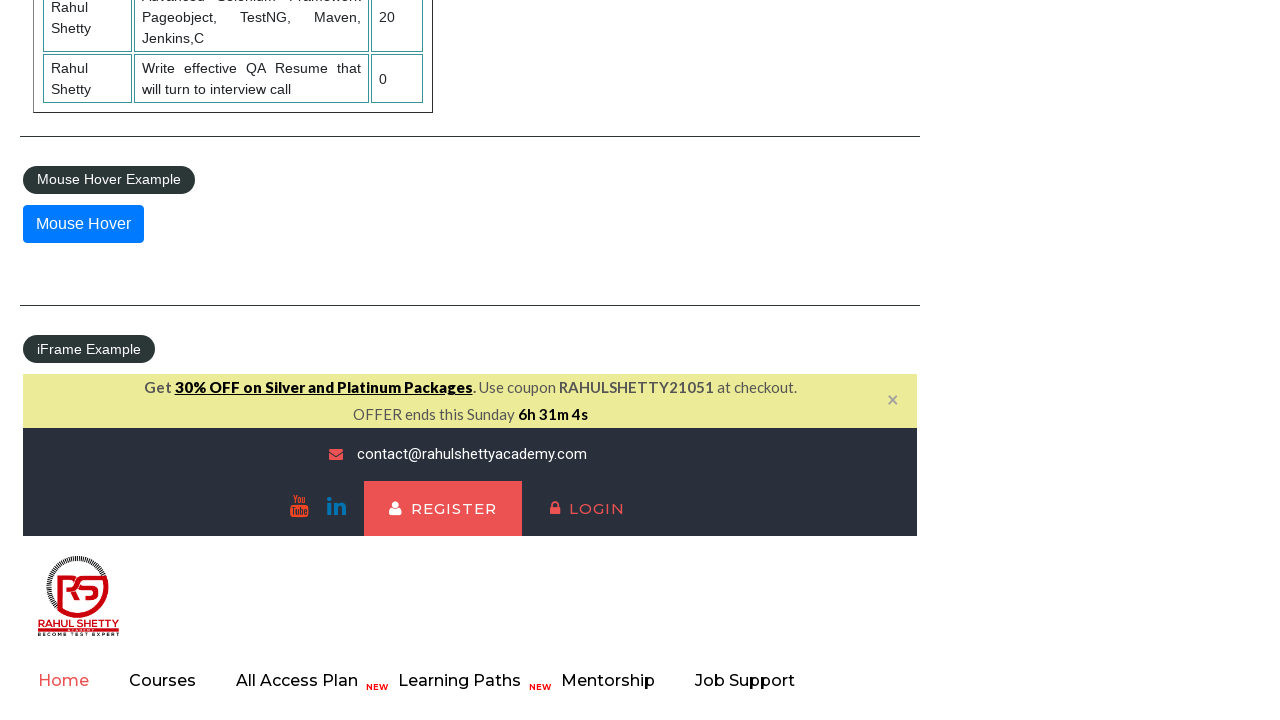

Scrolled Practice link into view within iframe
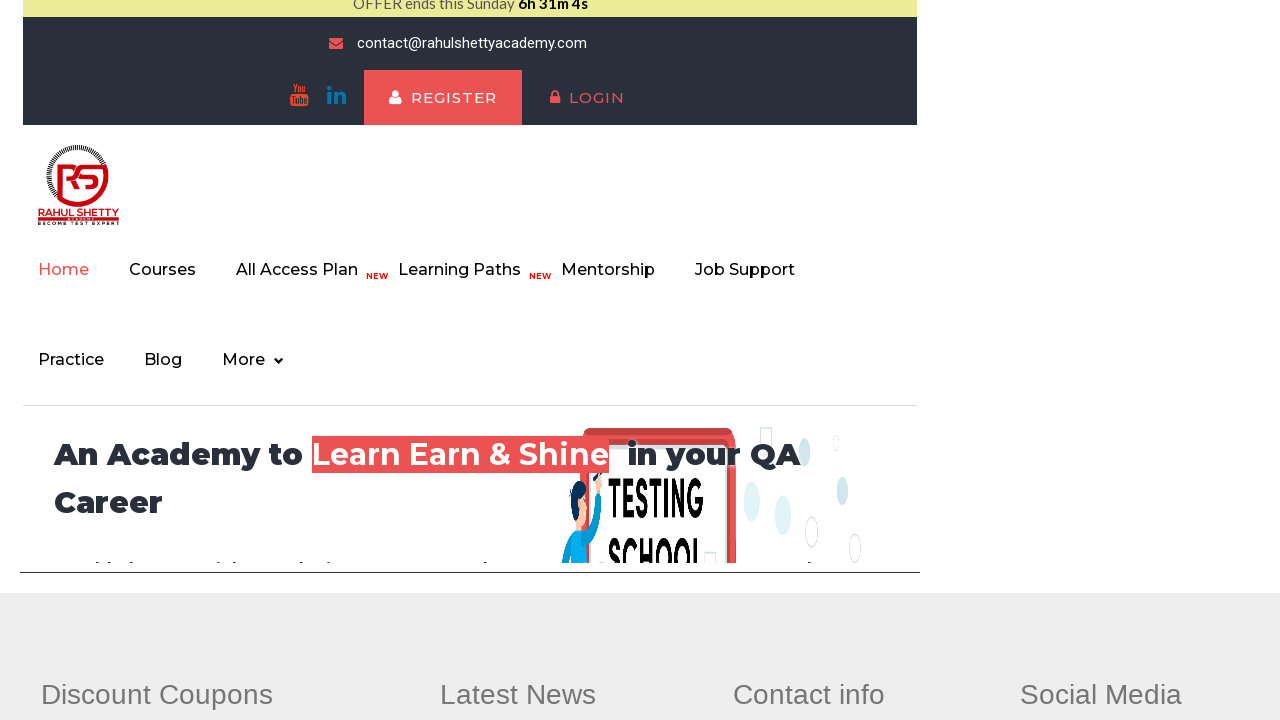

Waited 2000ms for iframe content to be ready
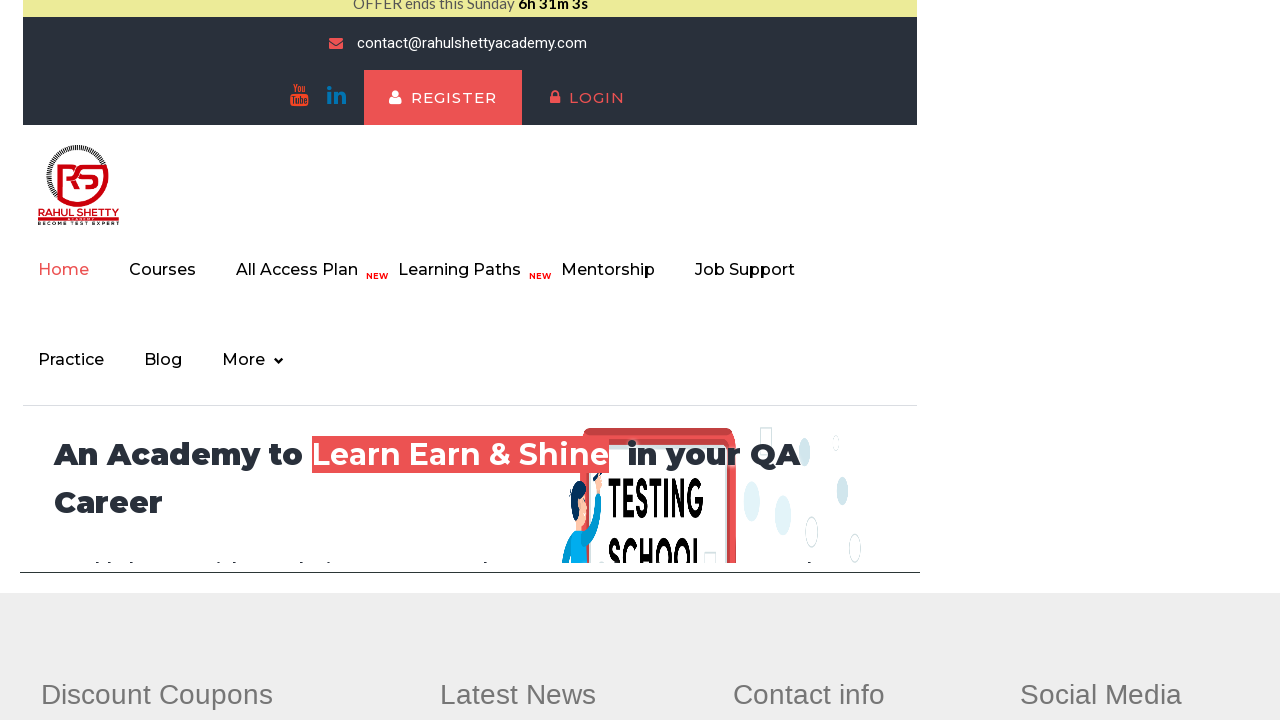

Clicked Practice link in the iframe at (81, 360) on iframe#courses-iframe >> internal:control=enter-frame >> xpath=//a[text()='Pract
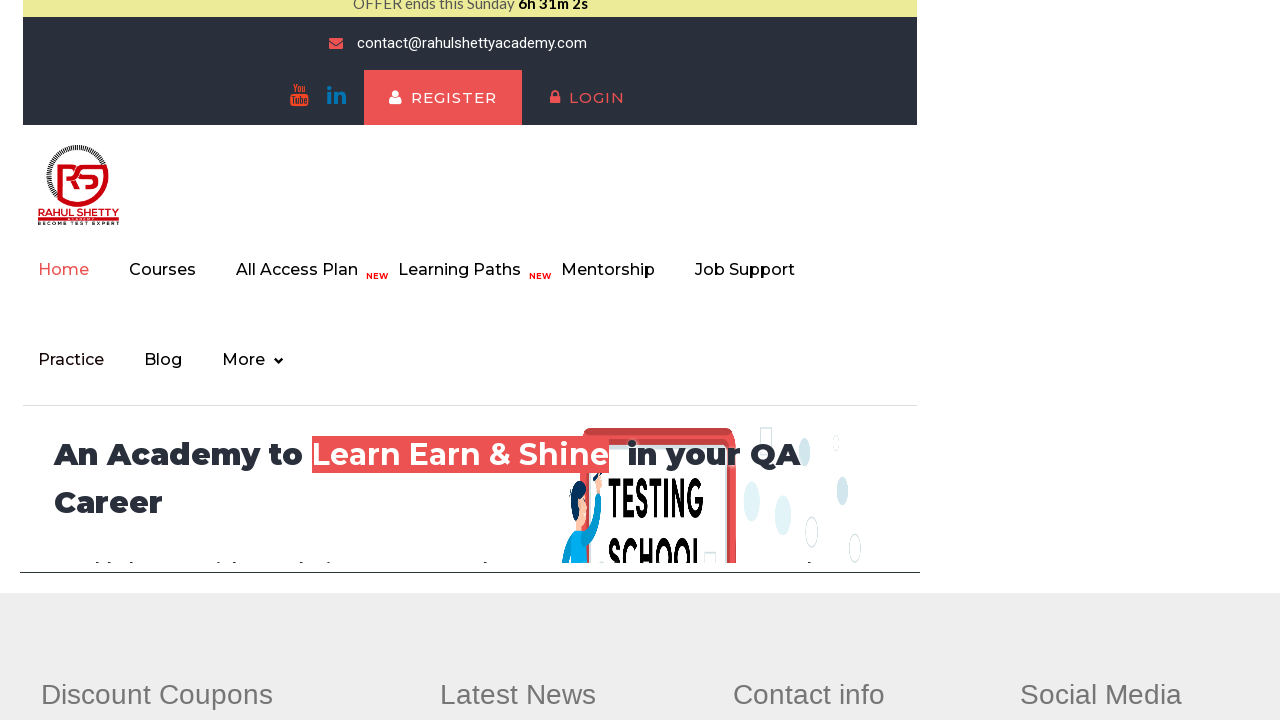

Scrolled radio button (radio2) into view on main page
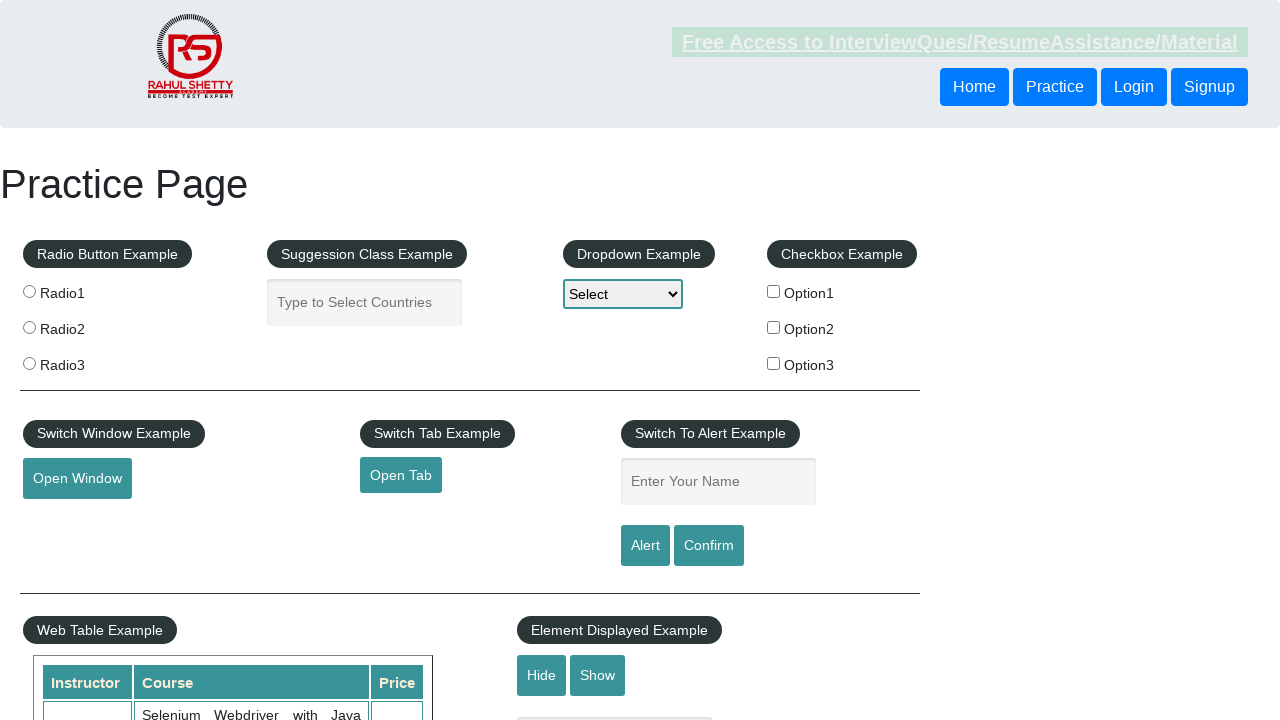

Waited 2000ms before clicking radio button
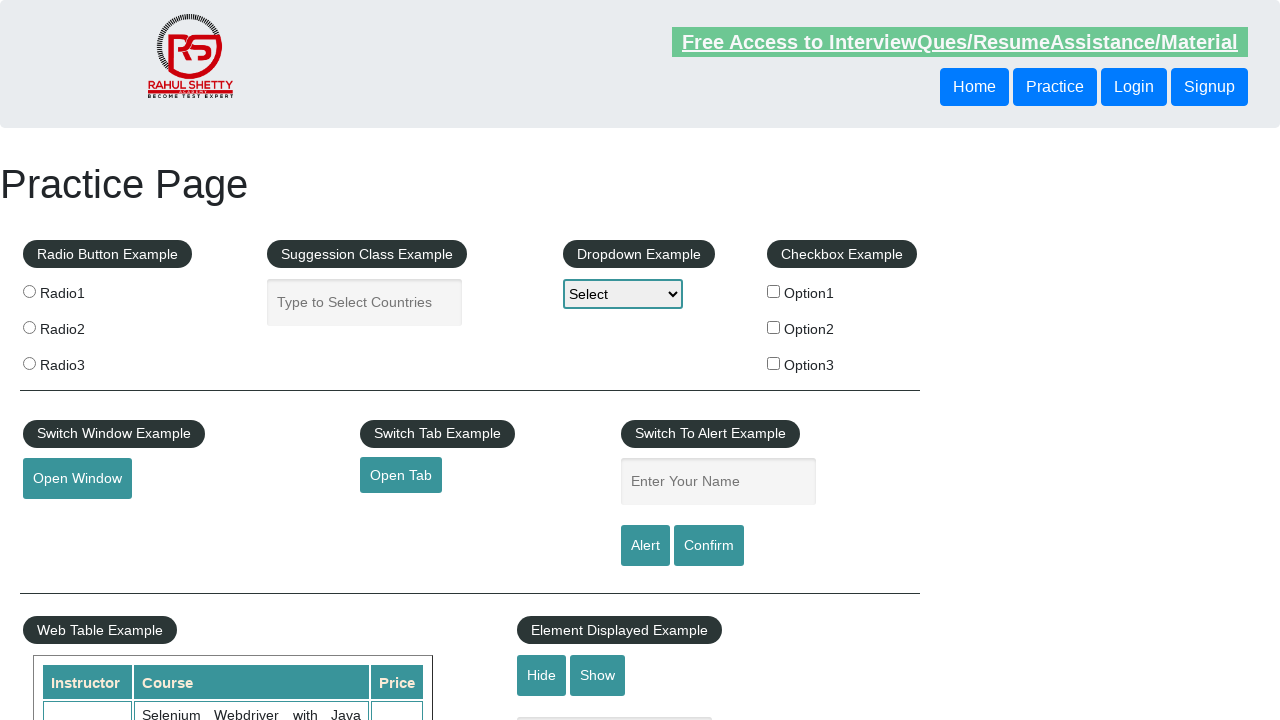

Clicked radio button with value 'radio2' at (29, 327) on input[value='radio2']
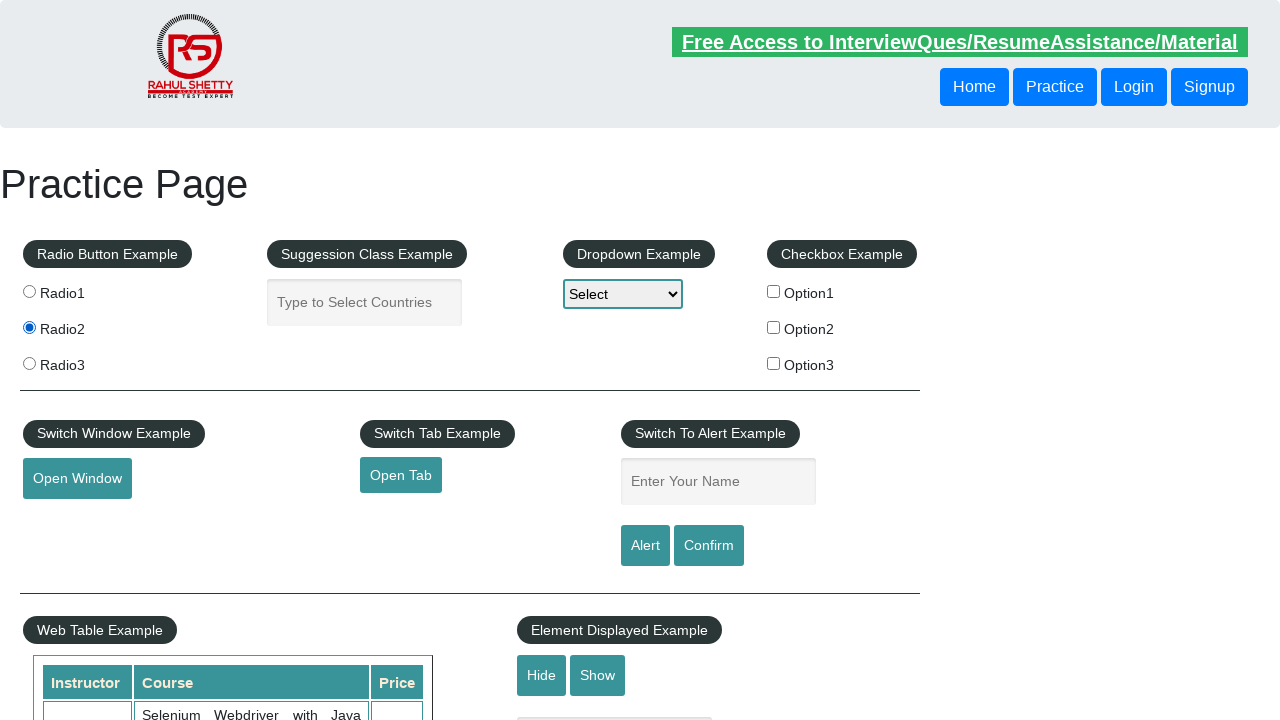

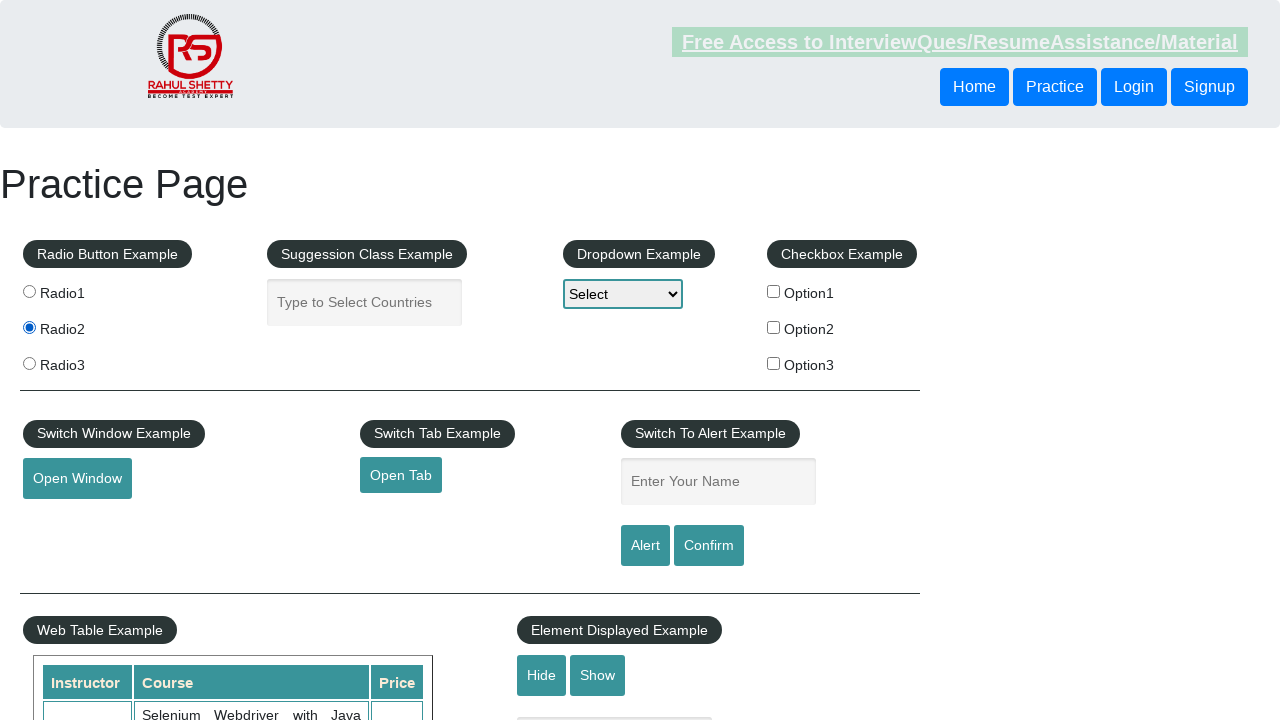